Tests various alert interactions on a webpage including simple alerts, confirmations, and prompt dialogs by filling a name field and triggering different alert types

Starting URL: https://cursoautomacao.netlify.app/

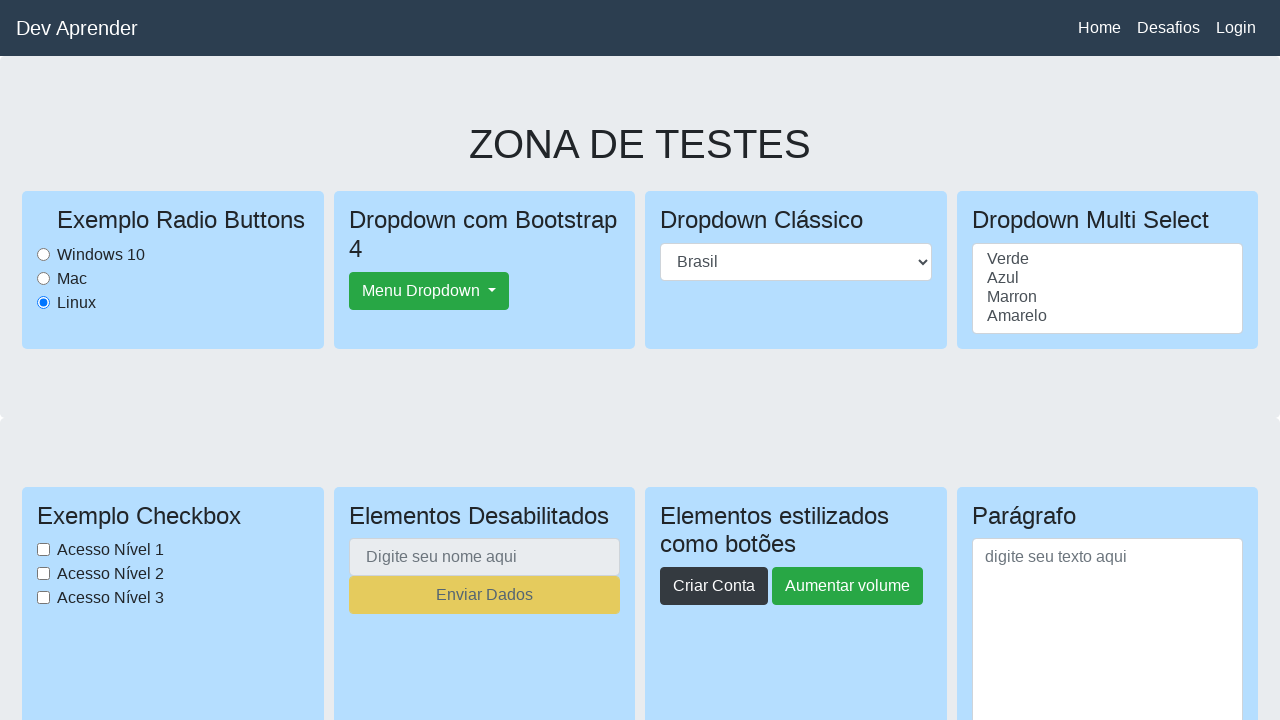

Scrolled to alerts section at 800px
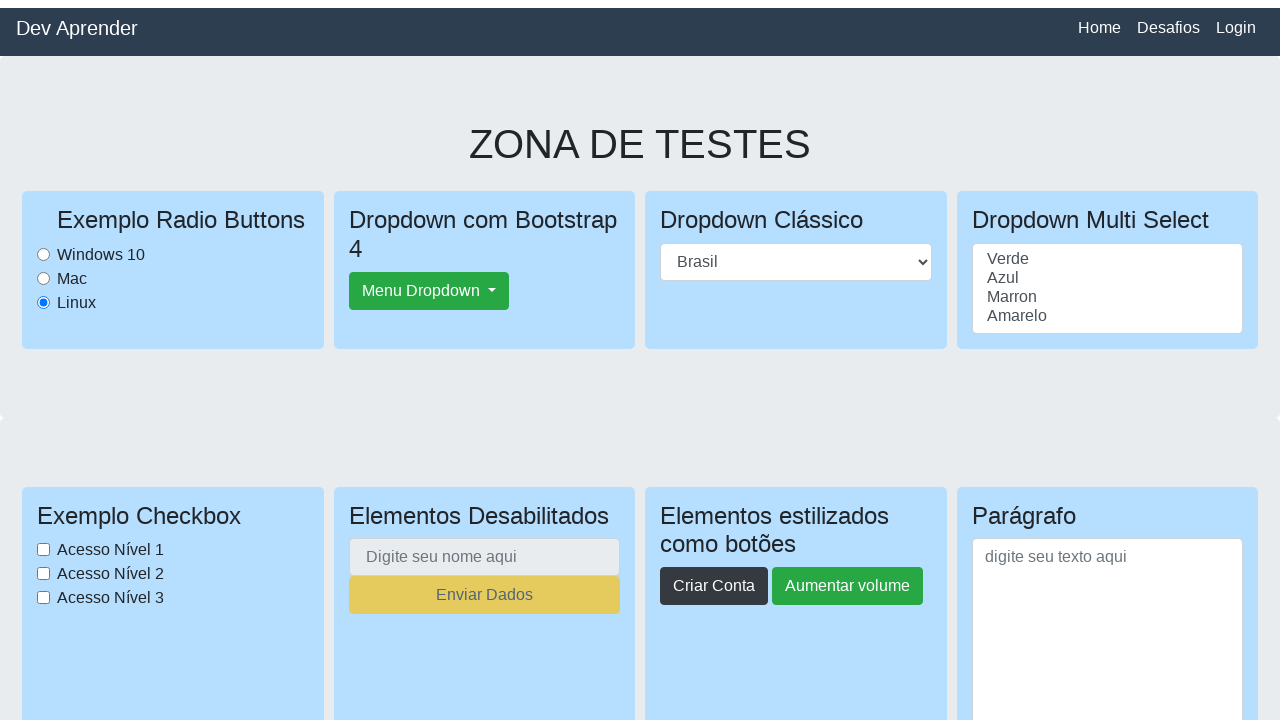

Filled name field with 'TestUser123' on #nome
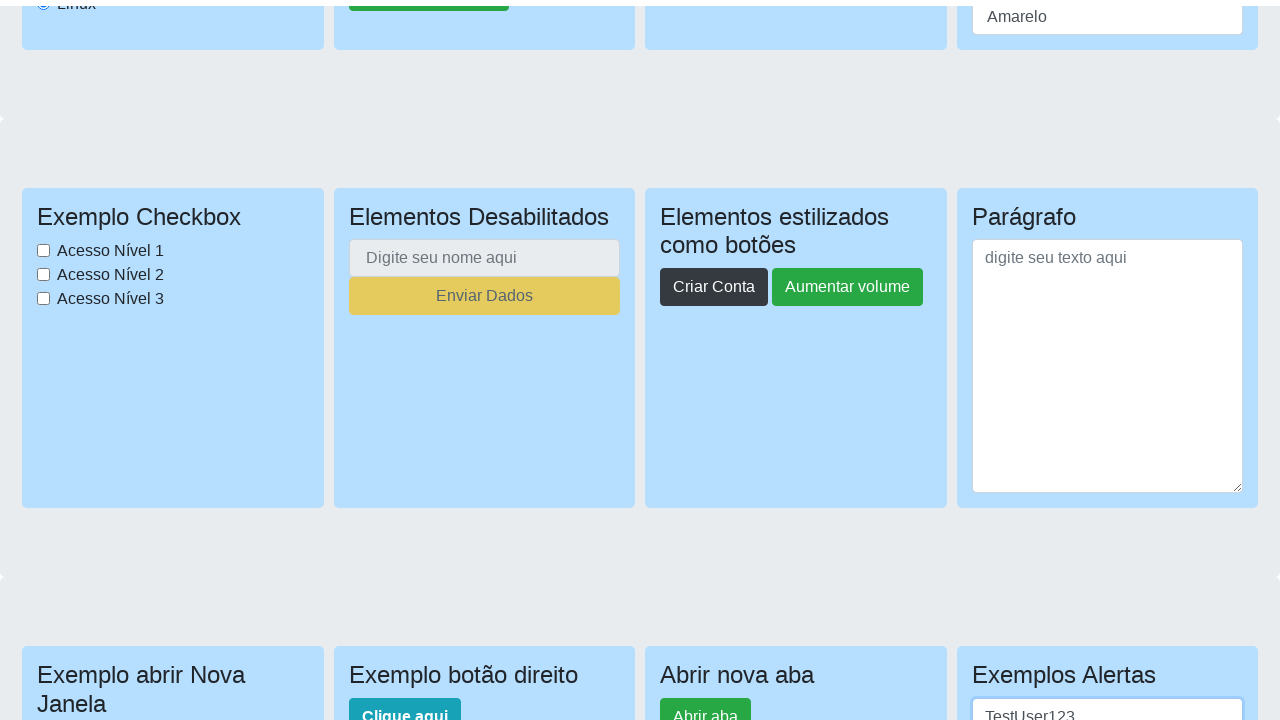

Clicked alert button at (1006, 360) on #buttonalerta
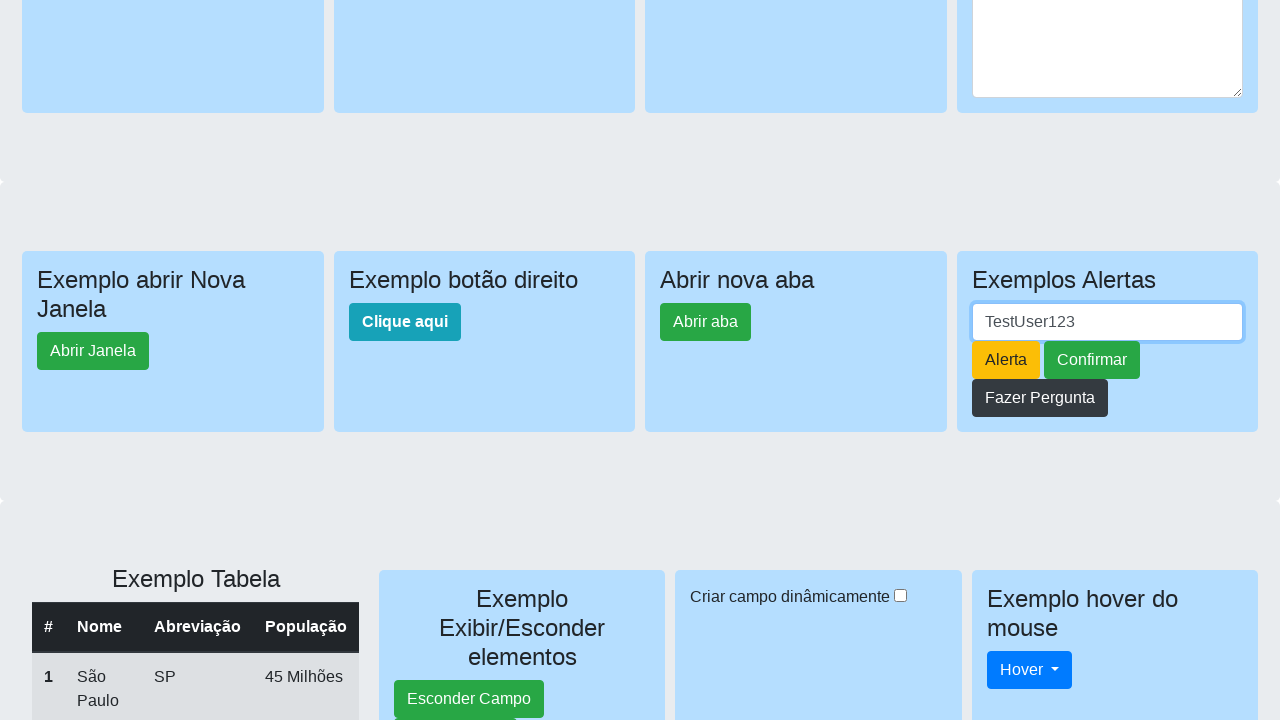

Accepted simple alert dialog
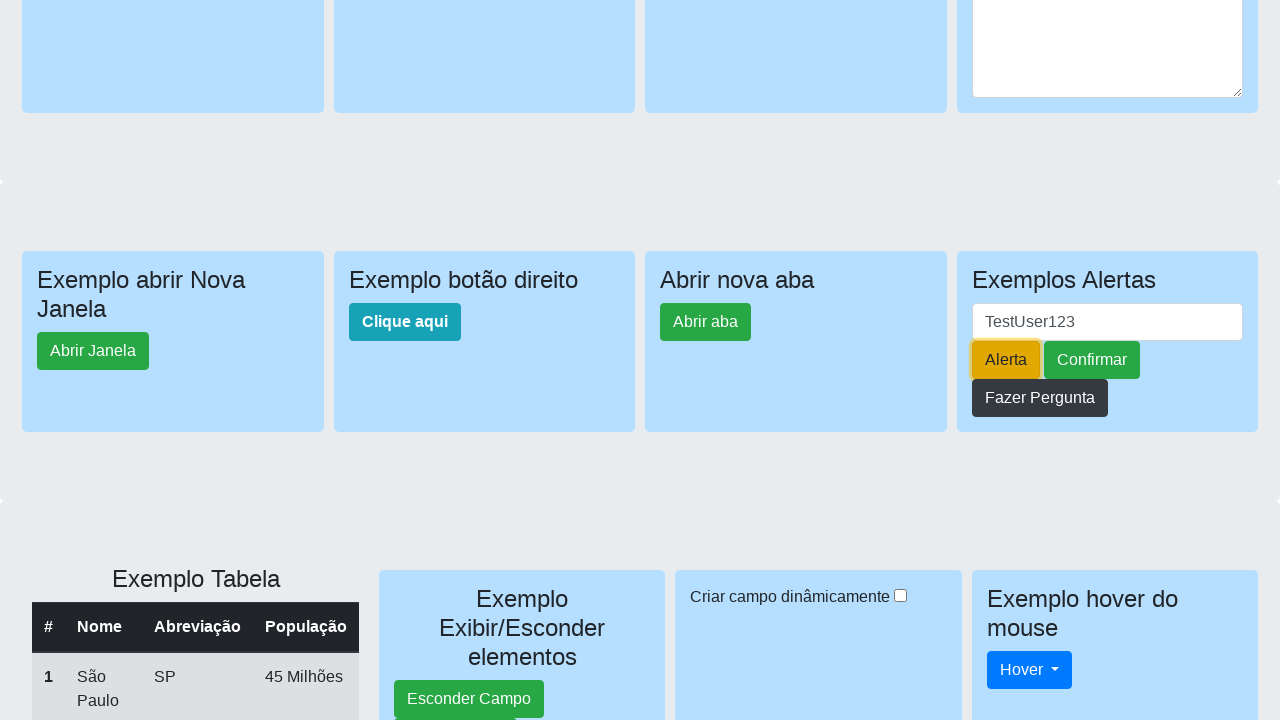

Filled name field again with 'TestUser123' on #nome
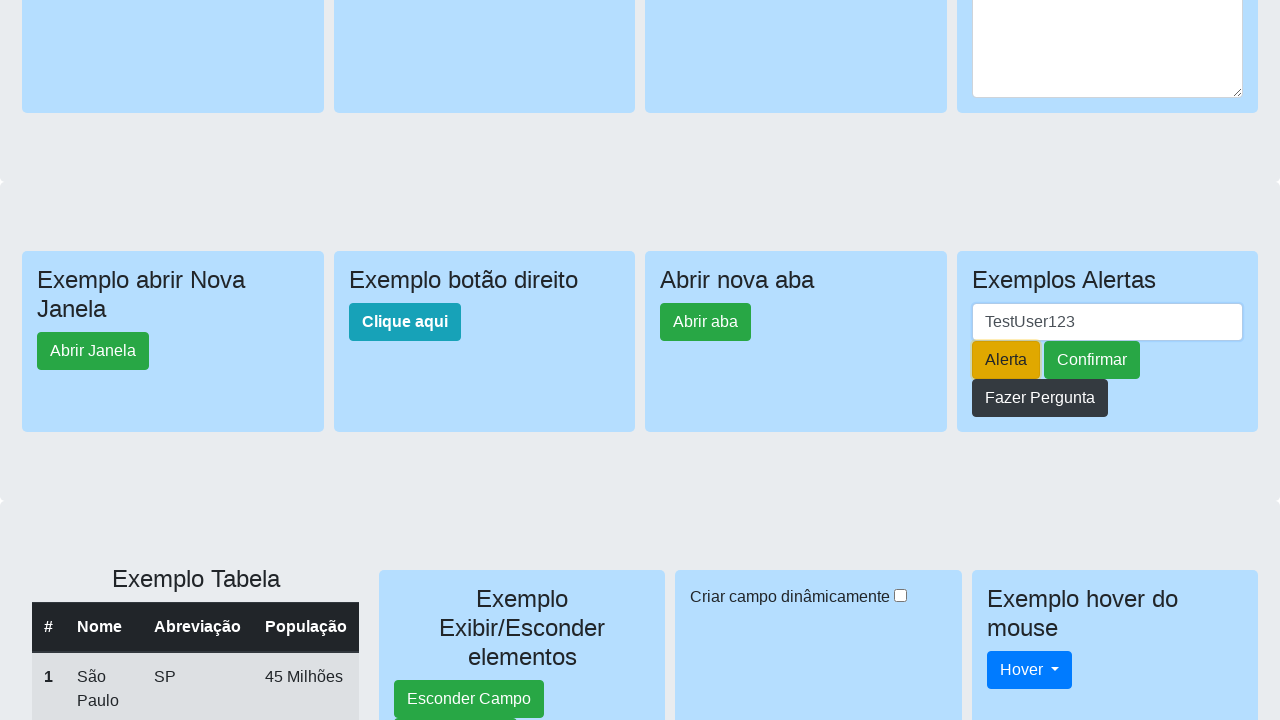

Clicked confirm button at (1092, 360) on #buttonconfirmar
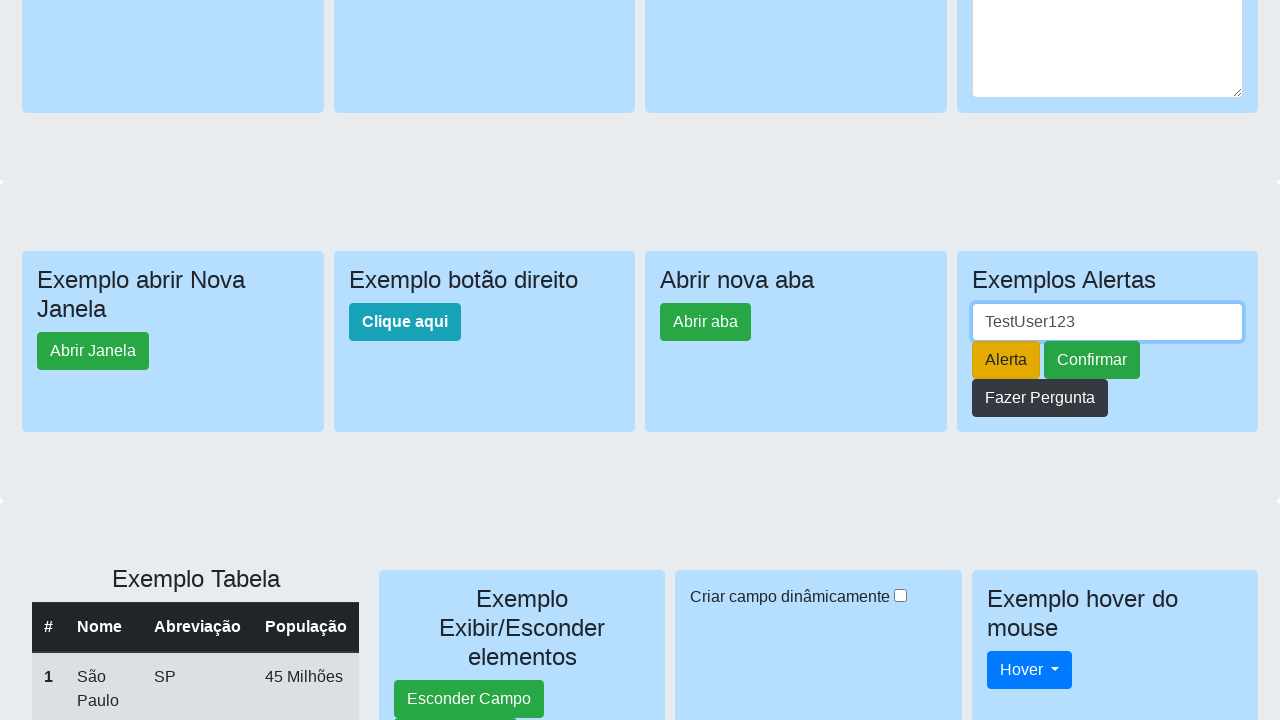

Accepted confirmation dialog
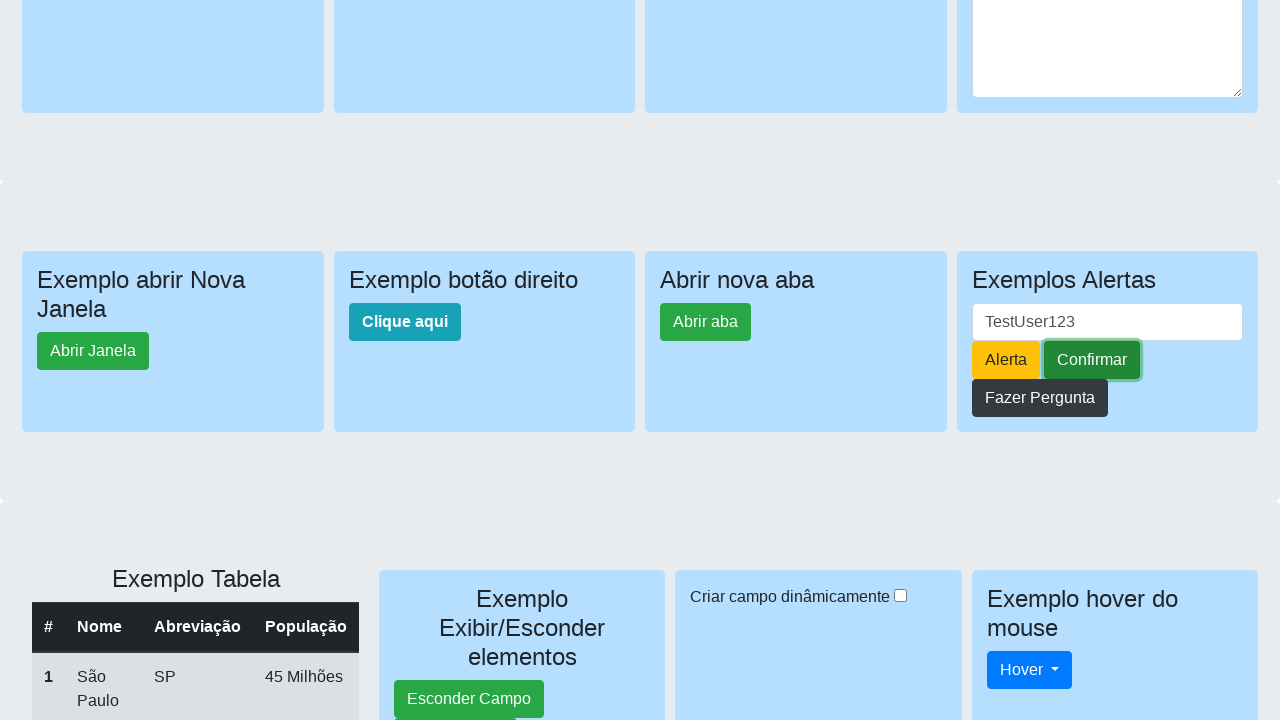

Filled name field once more with 'TestUser123' on #nome
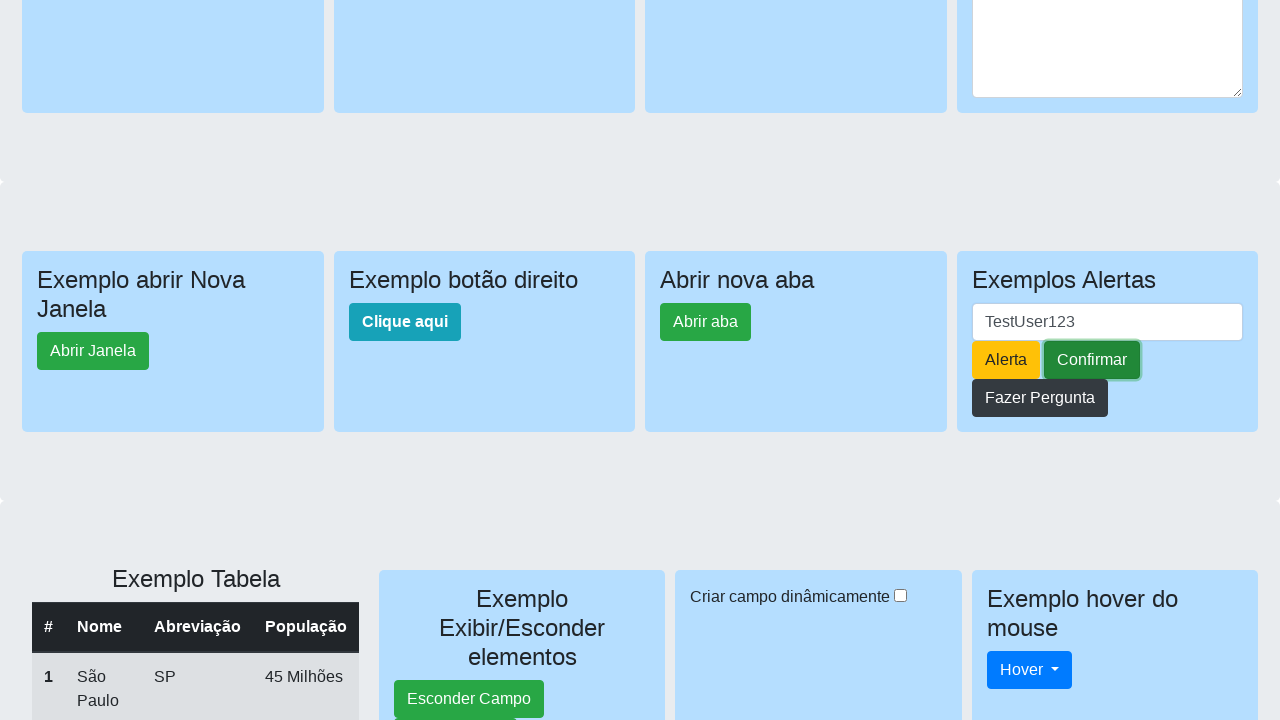

Set up prompt dialog handler
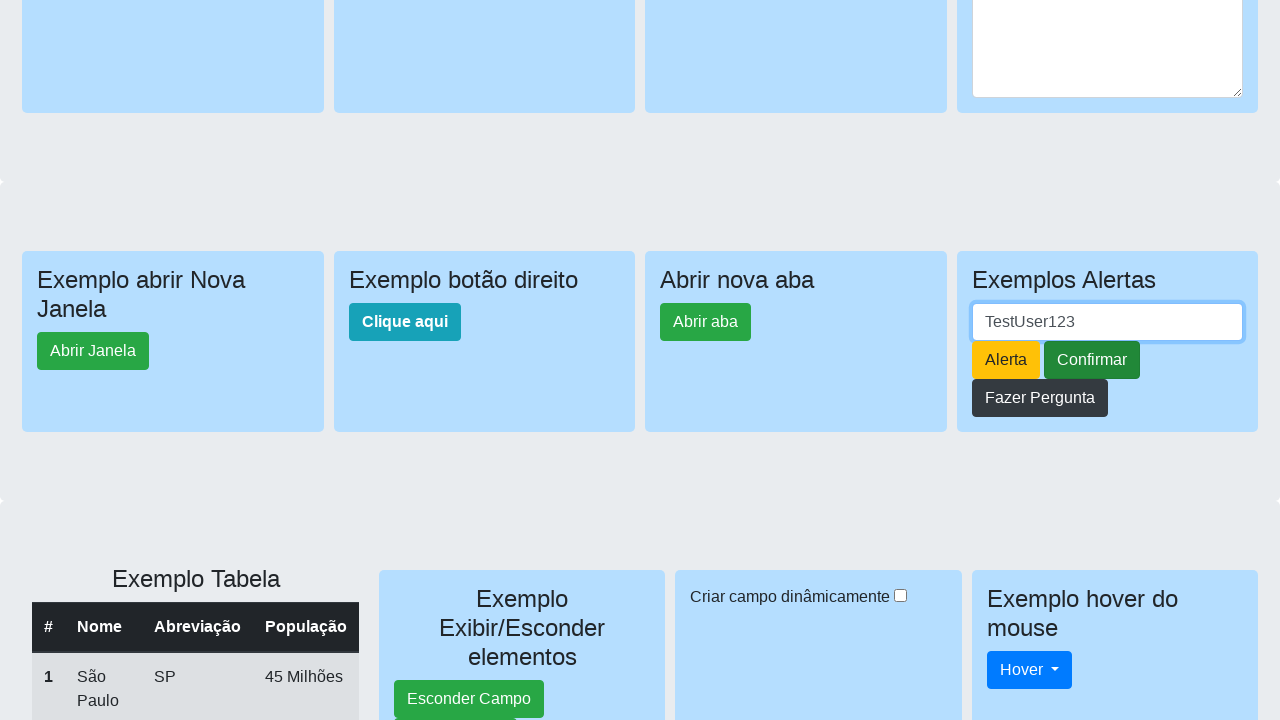

Clicked prompt button at (1040, 398) on #botaoPrompt
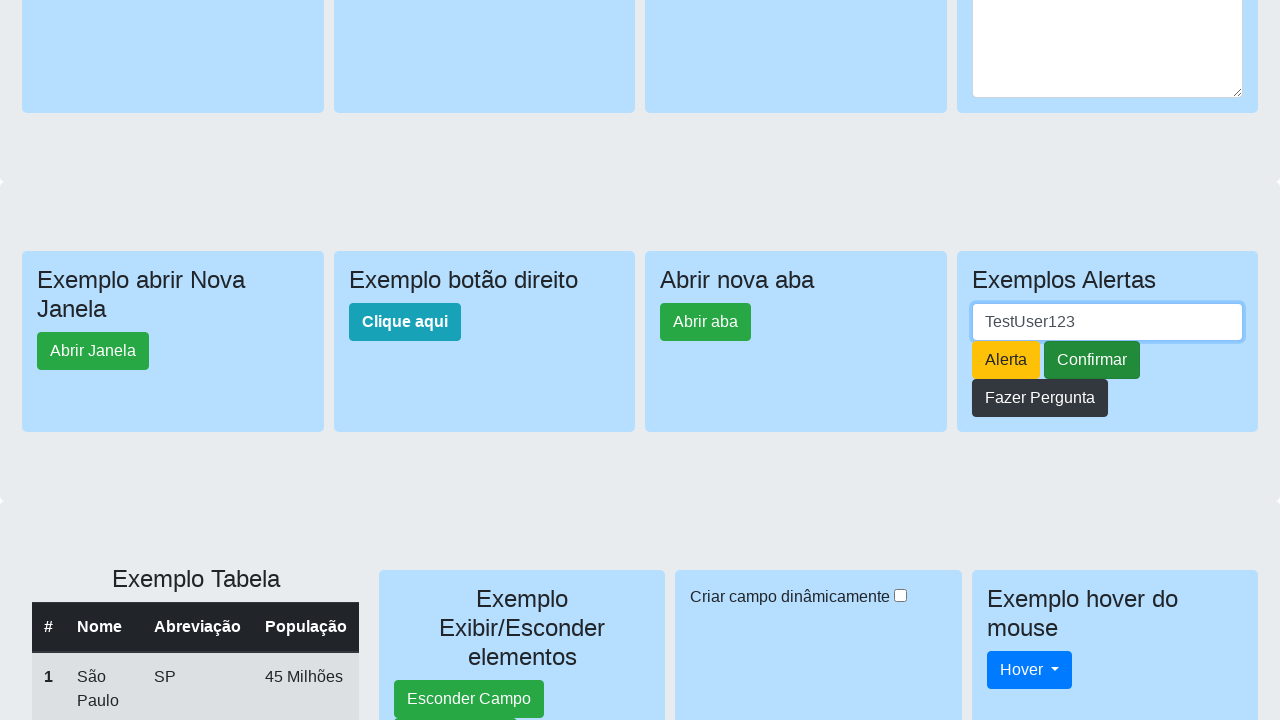

Accepted prompt dialog with 'Saturday' response
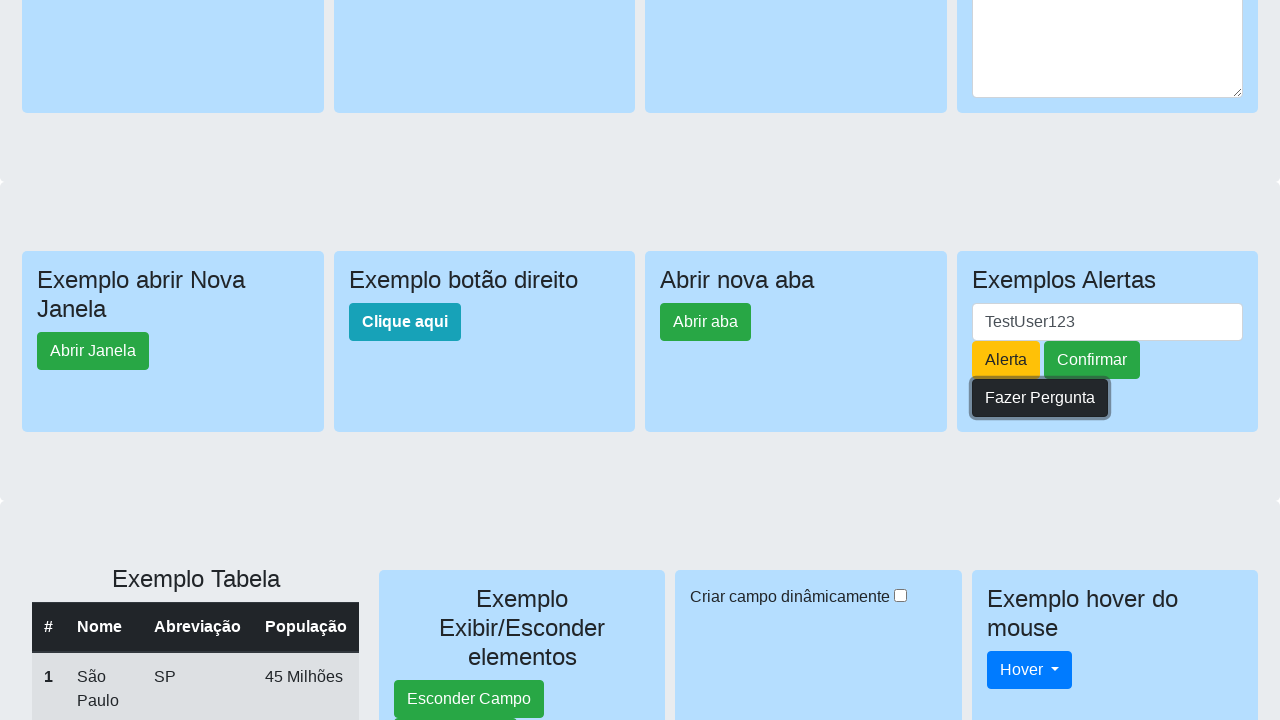

Waited 1000ms for all dialogs to complete
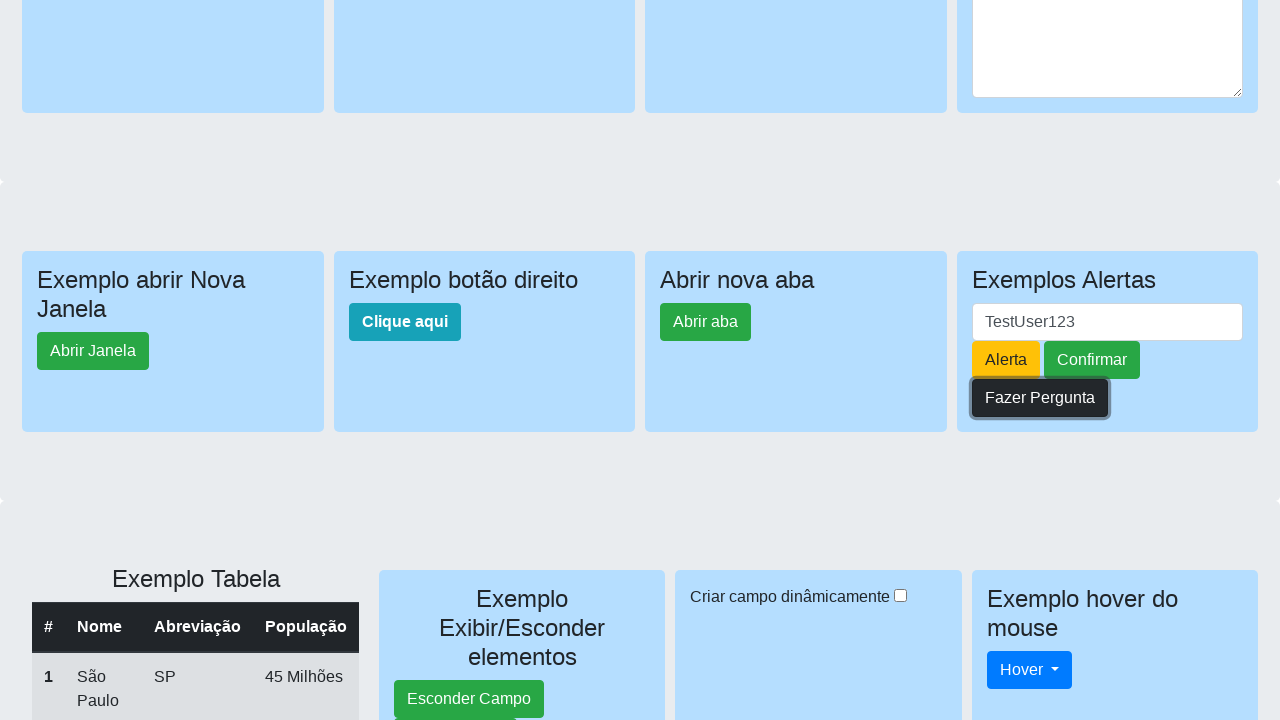

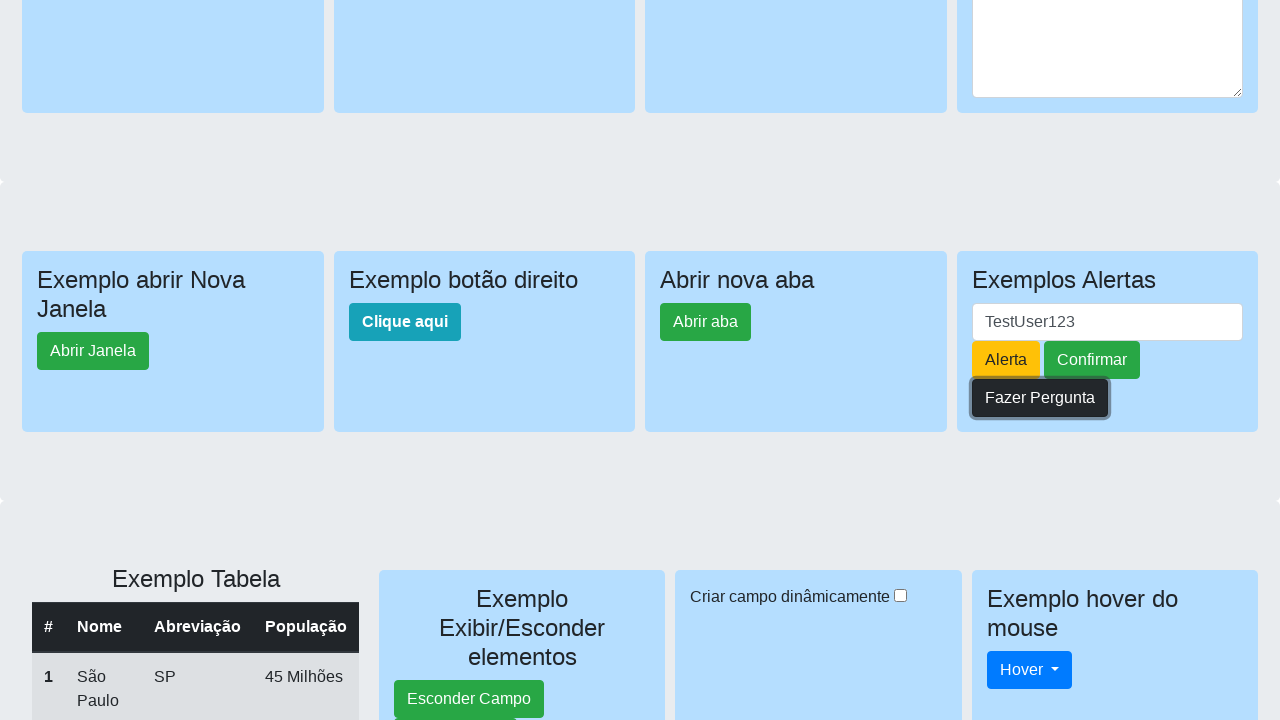